Tests dropdown selection functionality by selecting an option from a select dropdown menu using the "by value" selection method.

Starting URL: https://syntaxprojects.com/basic-select-dropdown-demo.php

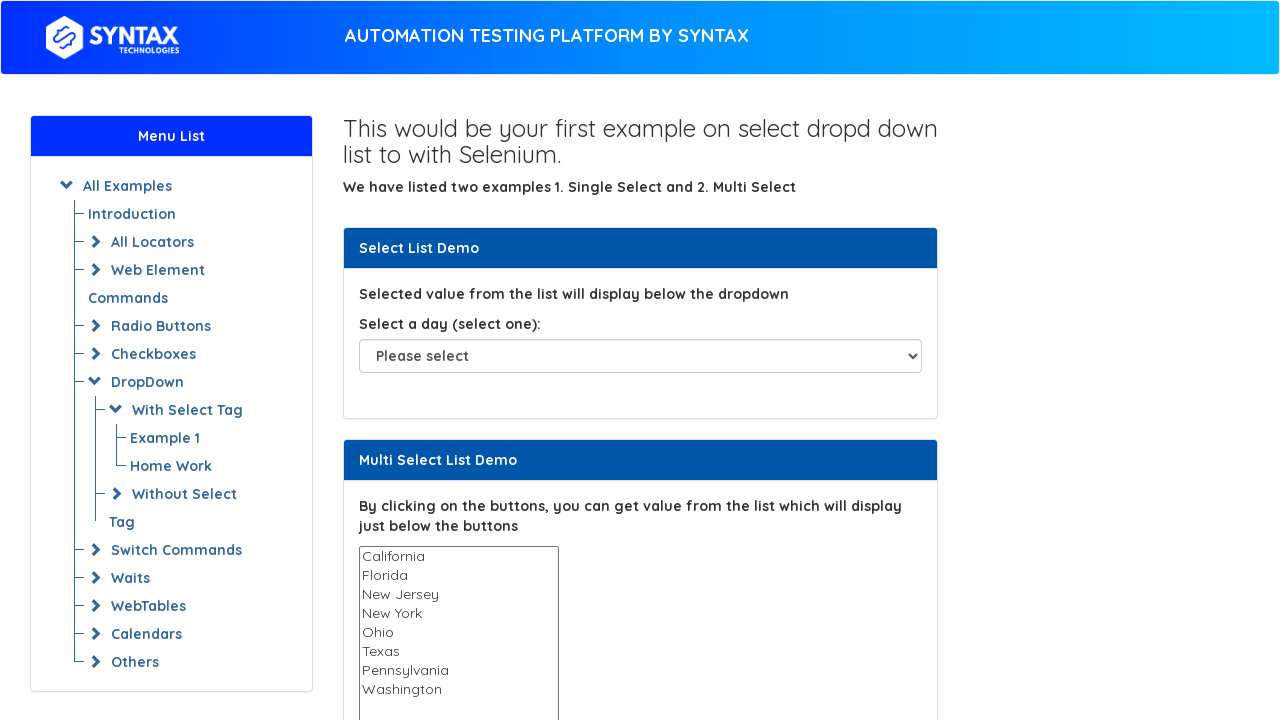

Selected 'Wednesday' from the dropdown menu using value selection on select#select-demo
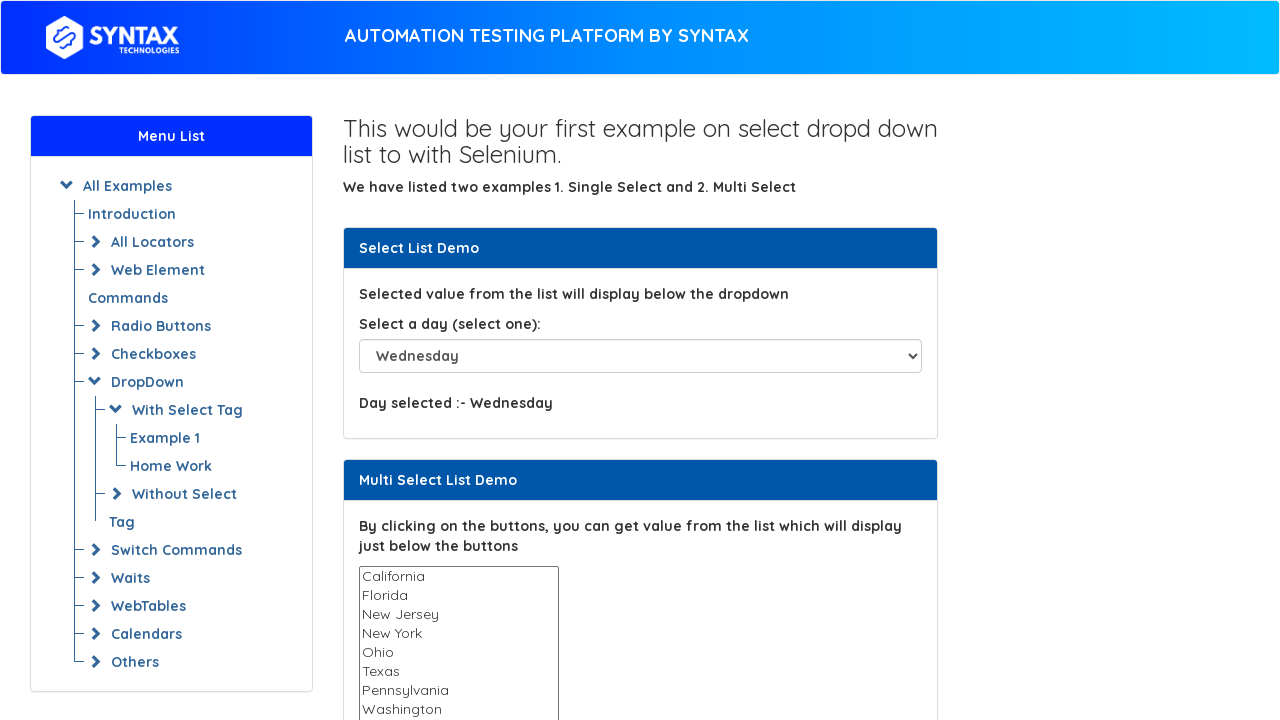

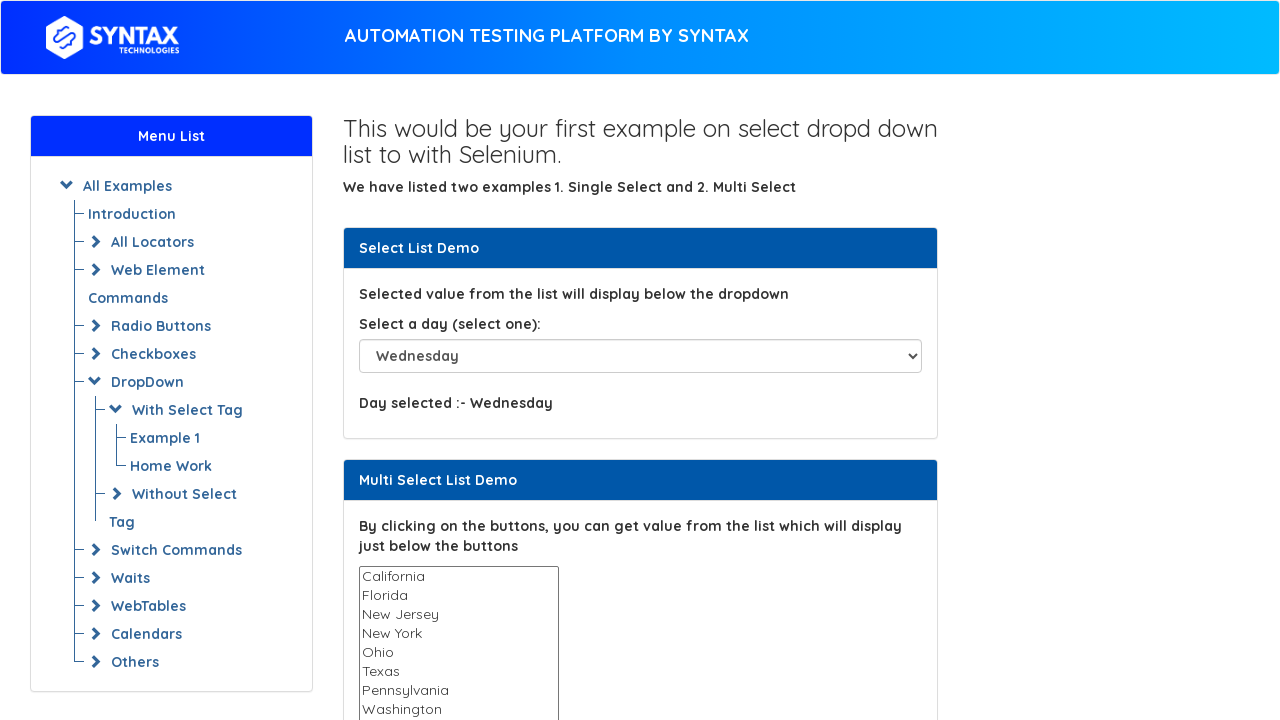